Tests customer login functionality on a banking demo application by selecting a customer from dropdown and verifying successful login

Starting URL: https://globalsqa.com/angularJs-protractor/BankingProject/#/login

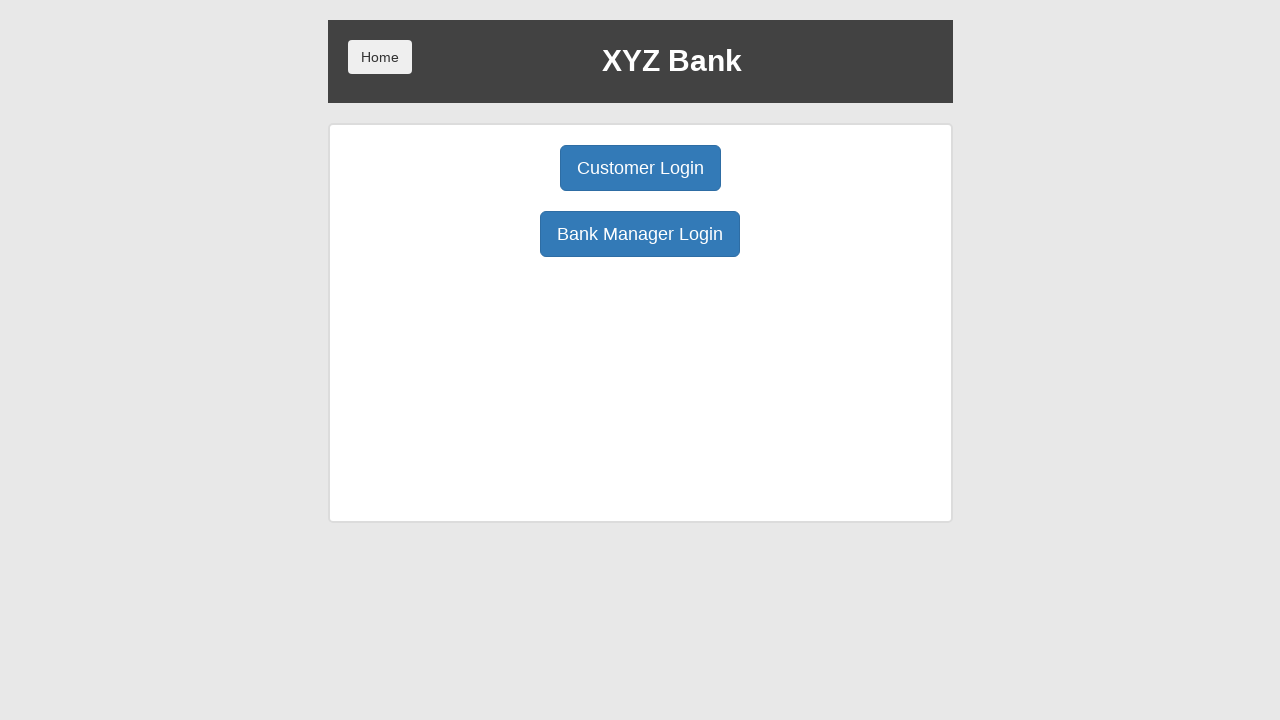

Clicked Customer Login button at (640, 168) on button:has-text('Customer Login')
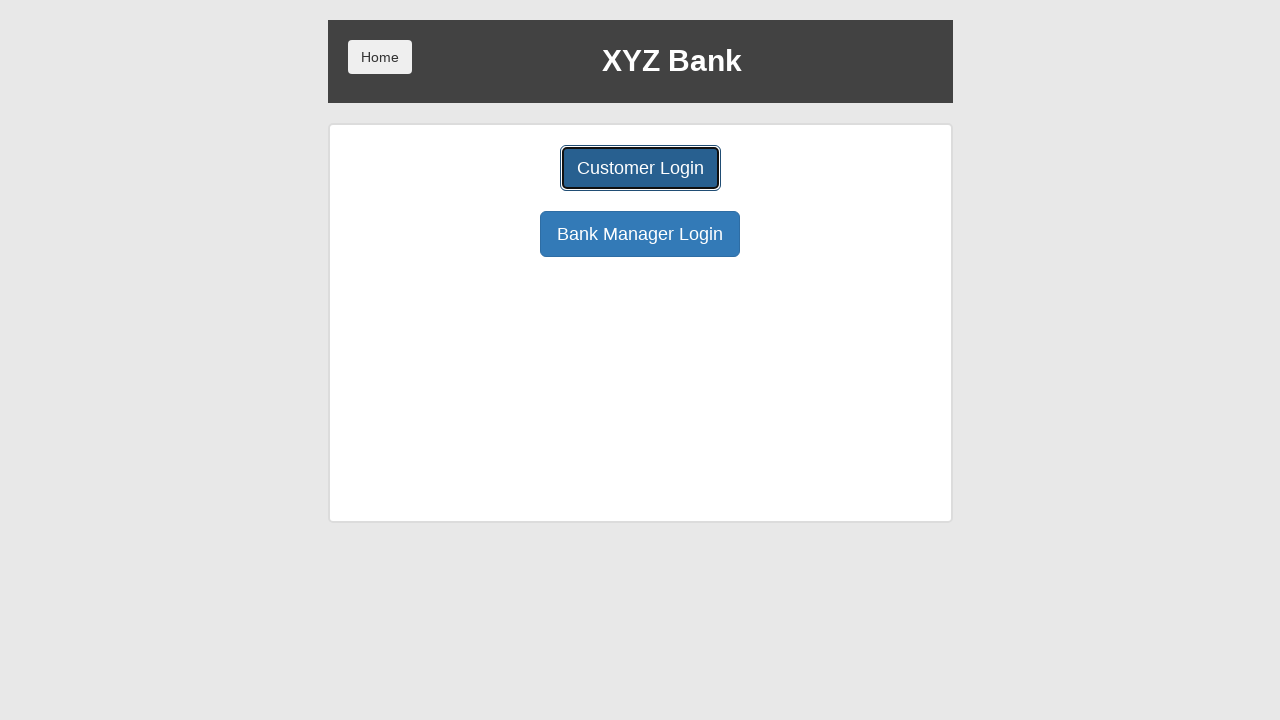

Customer dropdown selector loaded
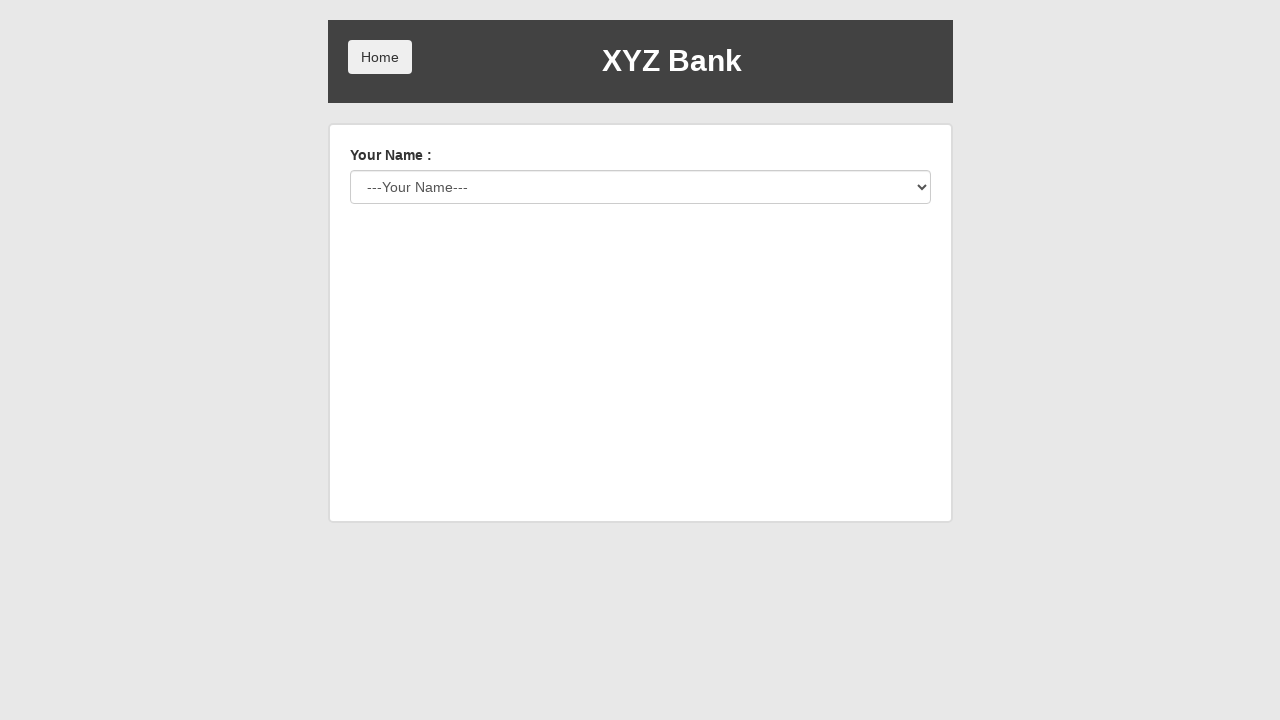

Selected 'Harry Potter' from customer dropdown on select#userSelect
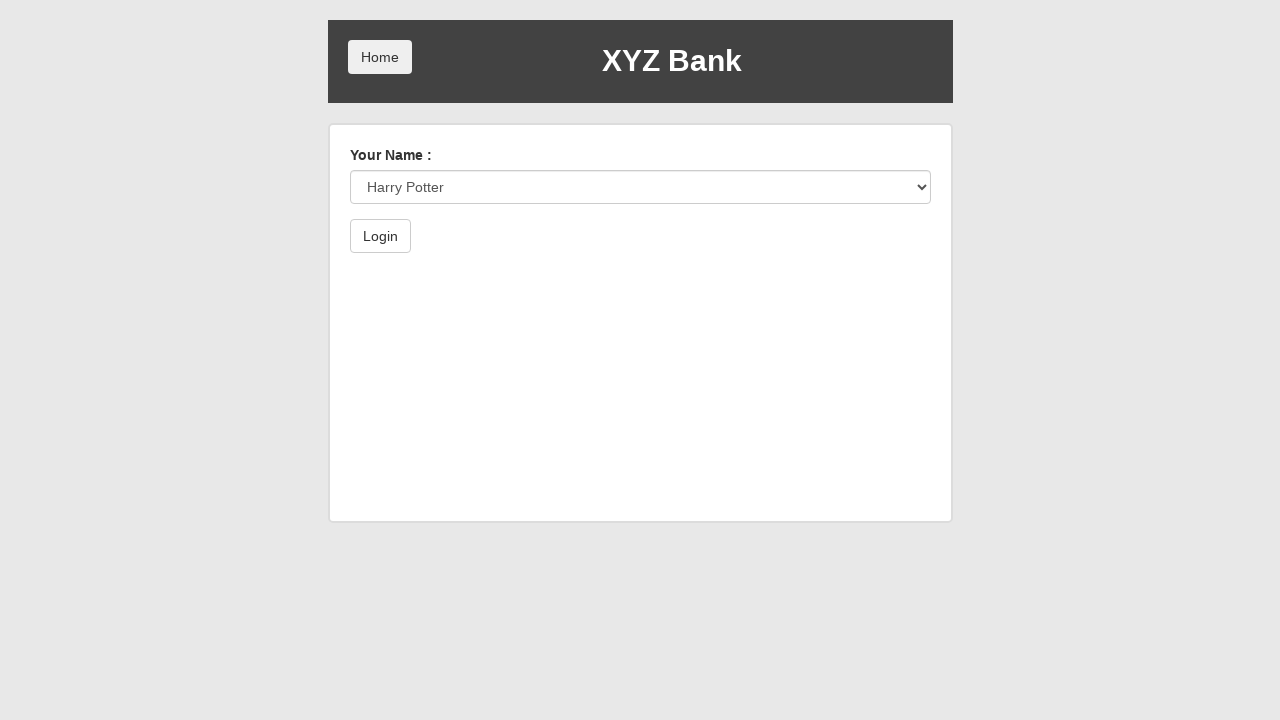

Clicked Login button at (380, 236) on button:has-text('Login')
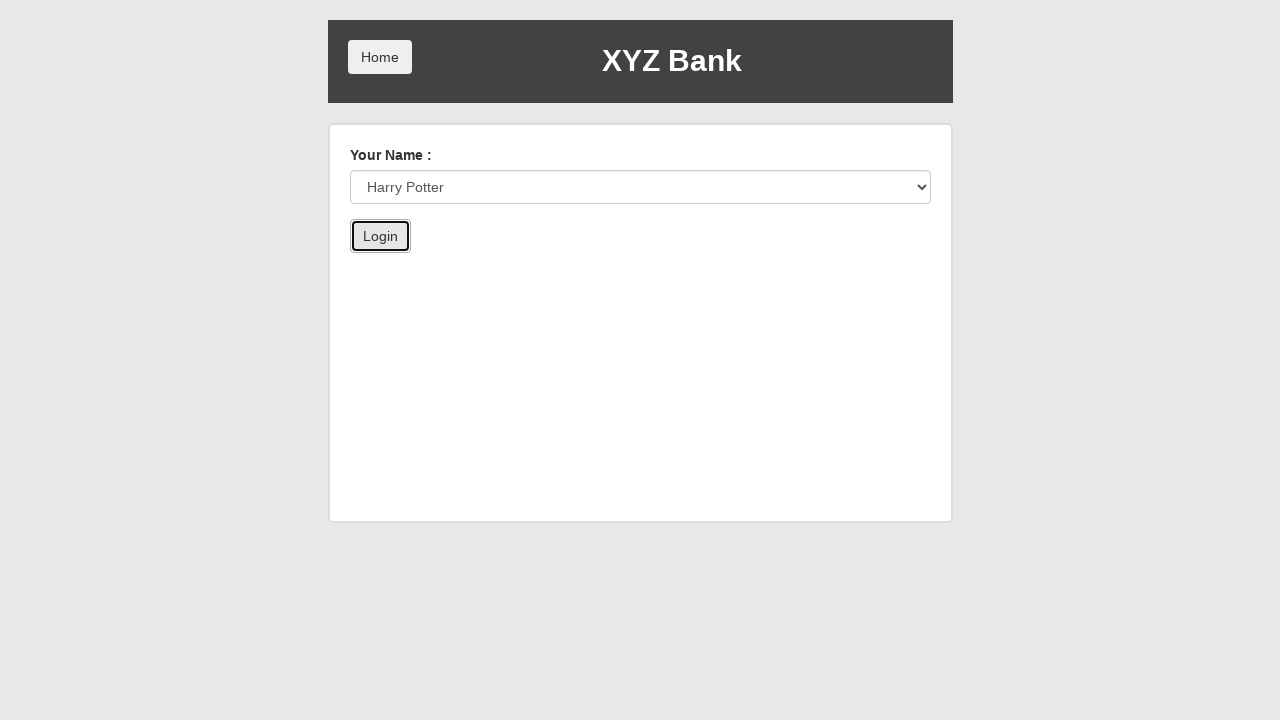

Verified customer name 'Harry Potter' is displayed after successful login
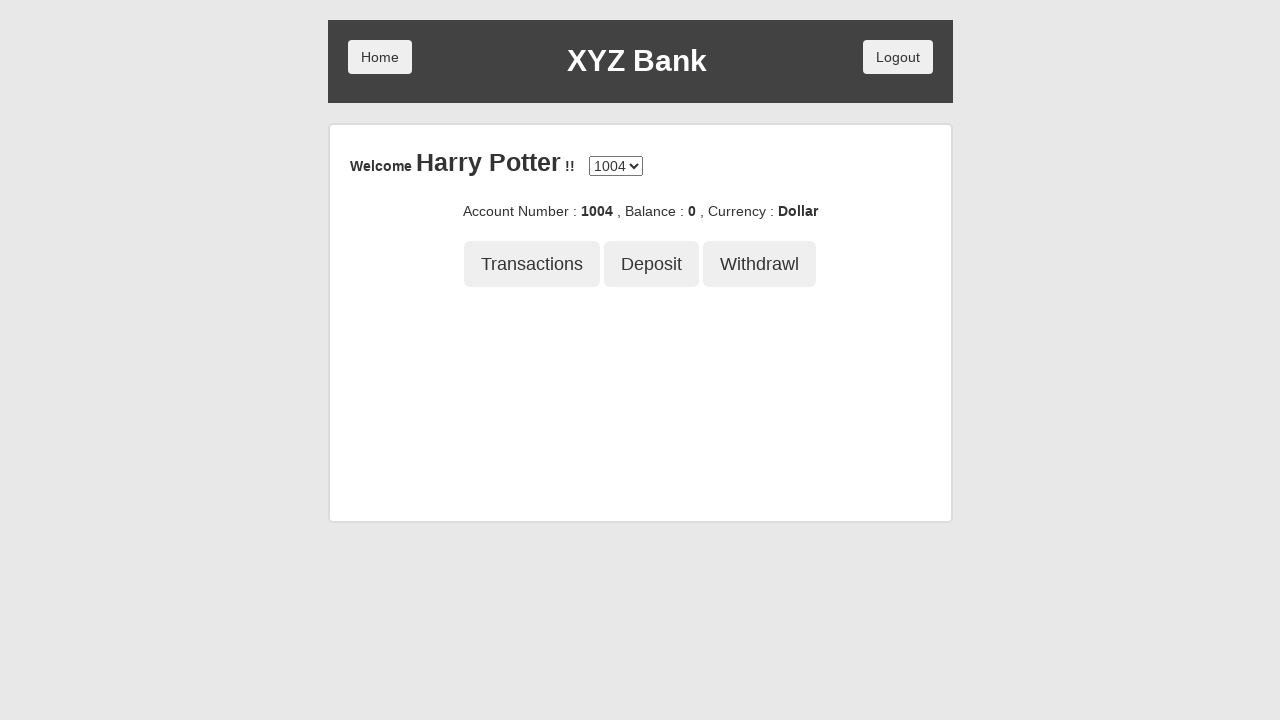

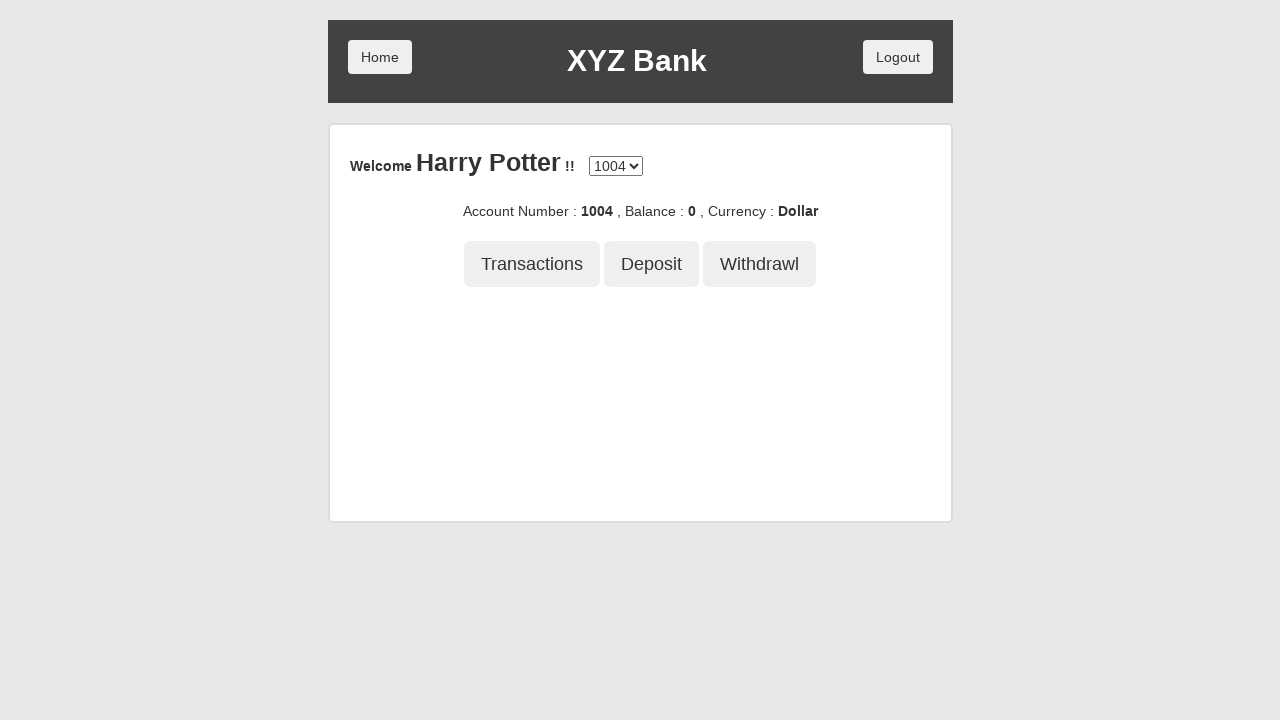